Navigates to GreensTech selenium course page, clicks on interview questions section, right-clicks on CTS Interview Question link and opens it in a new window using keyboard navigation

Starting URL: http://greenstech.in/selenium-course-content.html

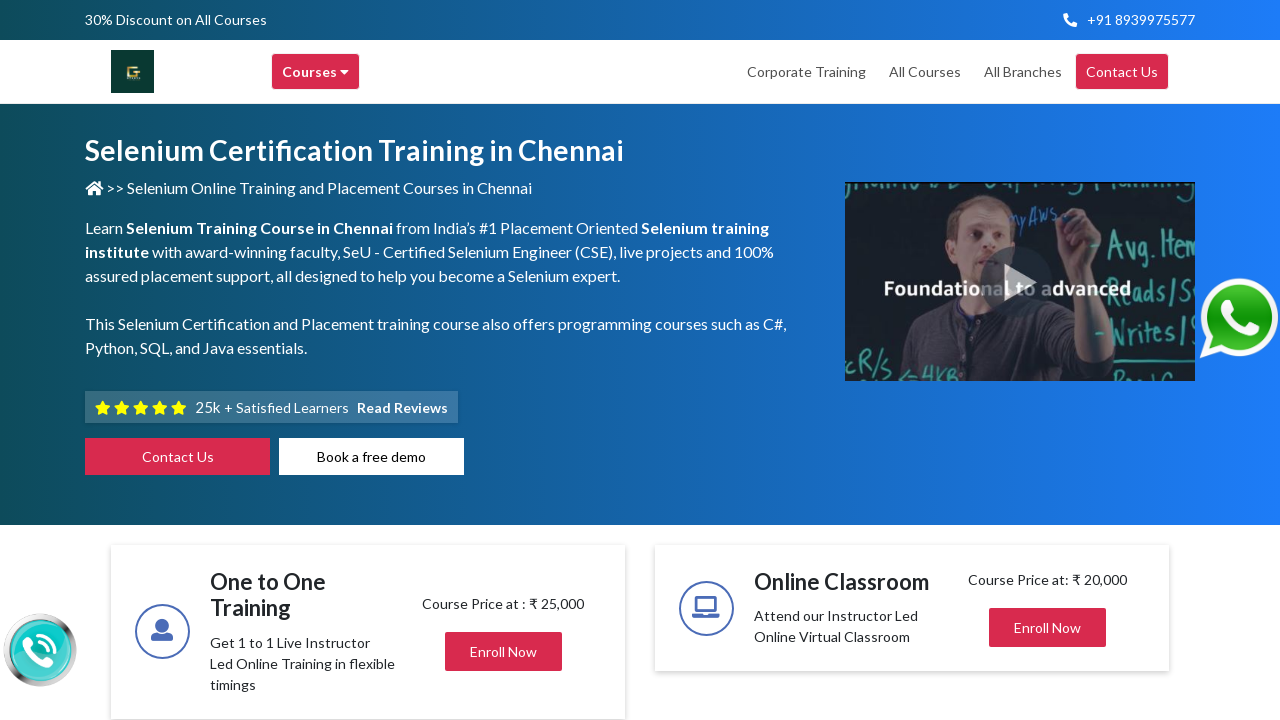

Navigated to GreensTech Selenium course content page
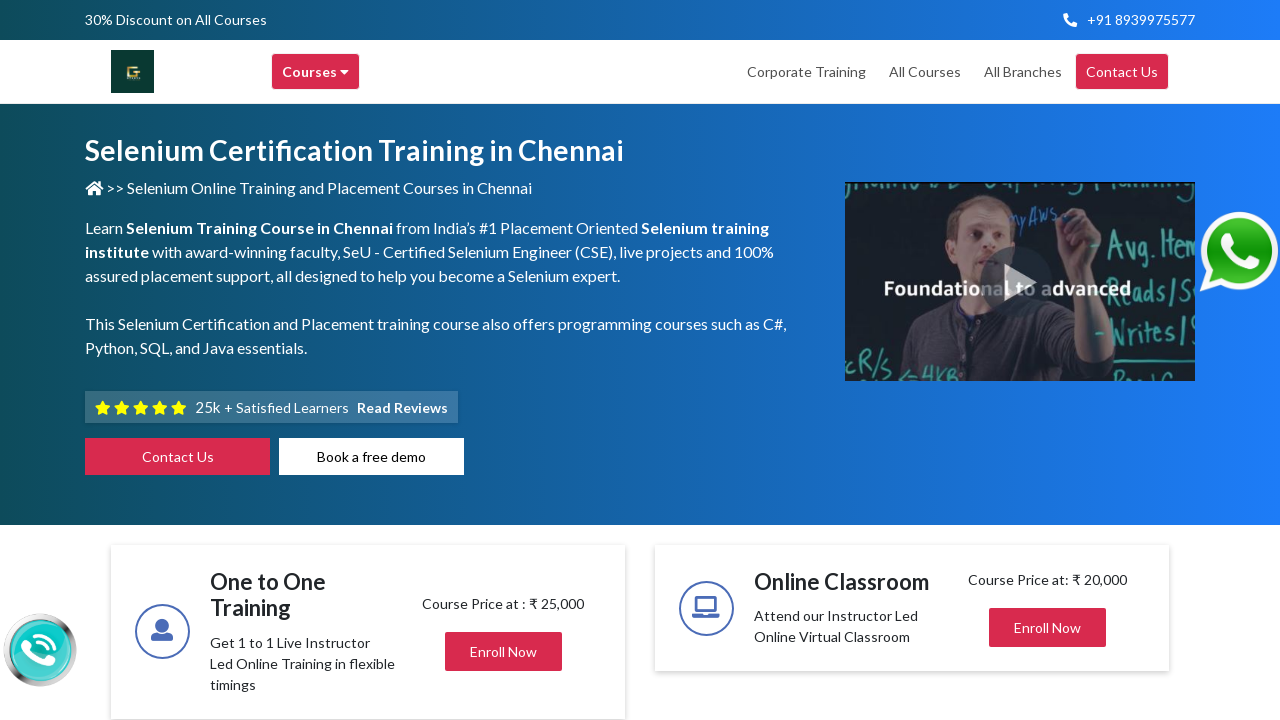

Clicked on interview questions section header at (1024, 360) on h2.title.mb-0.center
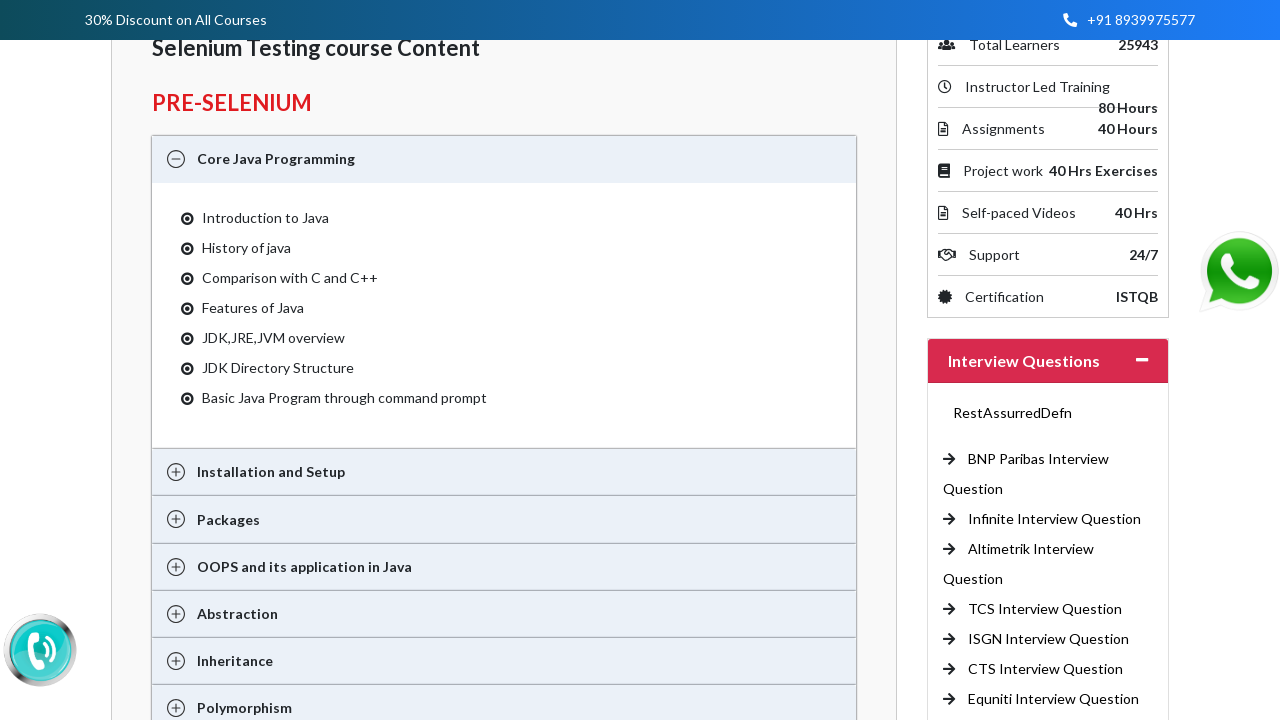

Right-clicked on CTS Interview Question link to open context menu at (1046, 669) on a:has-text('CTS Interview Question')
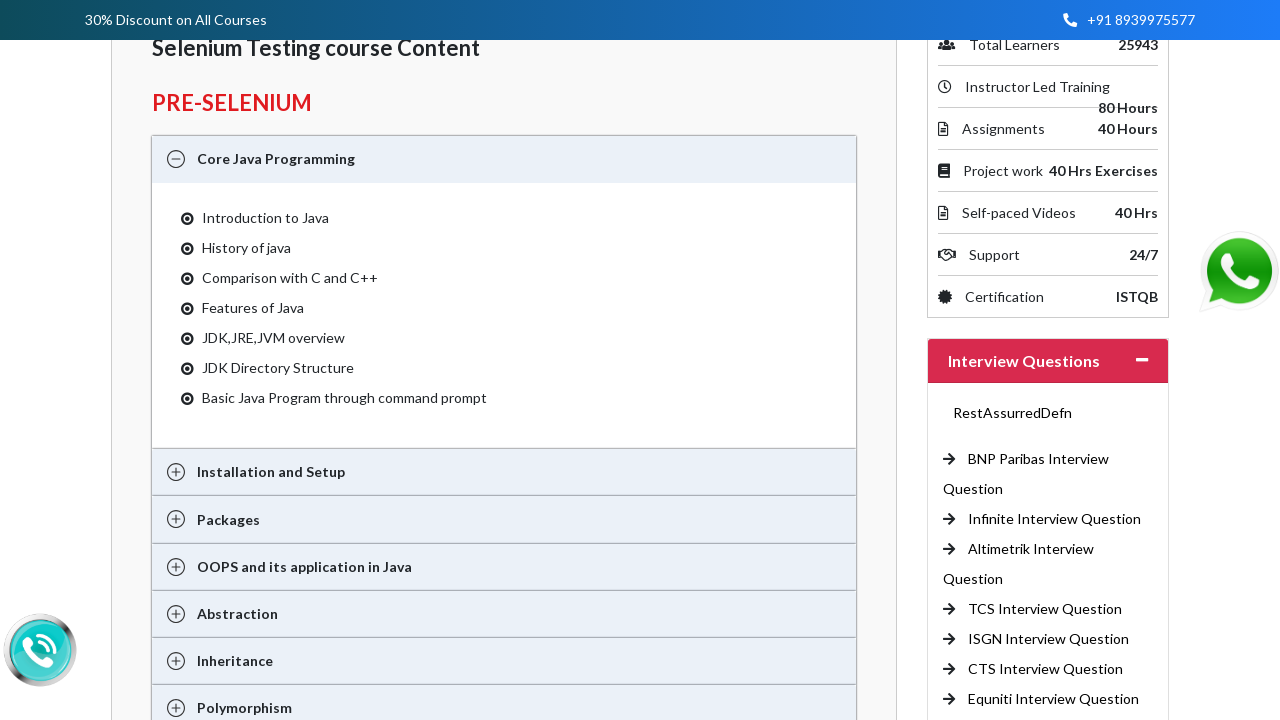

Opened CTS Interview Question link in new window using keyboard navigation (Ctrl+Shift+Click) at (1046, 669) on a:has-text('CTS Interview Question')
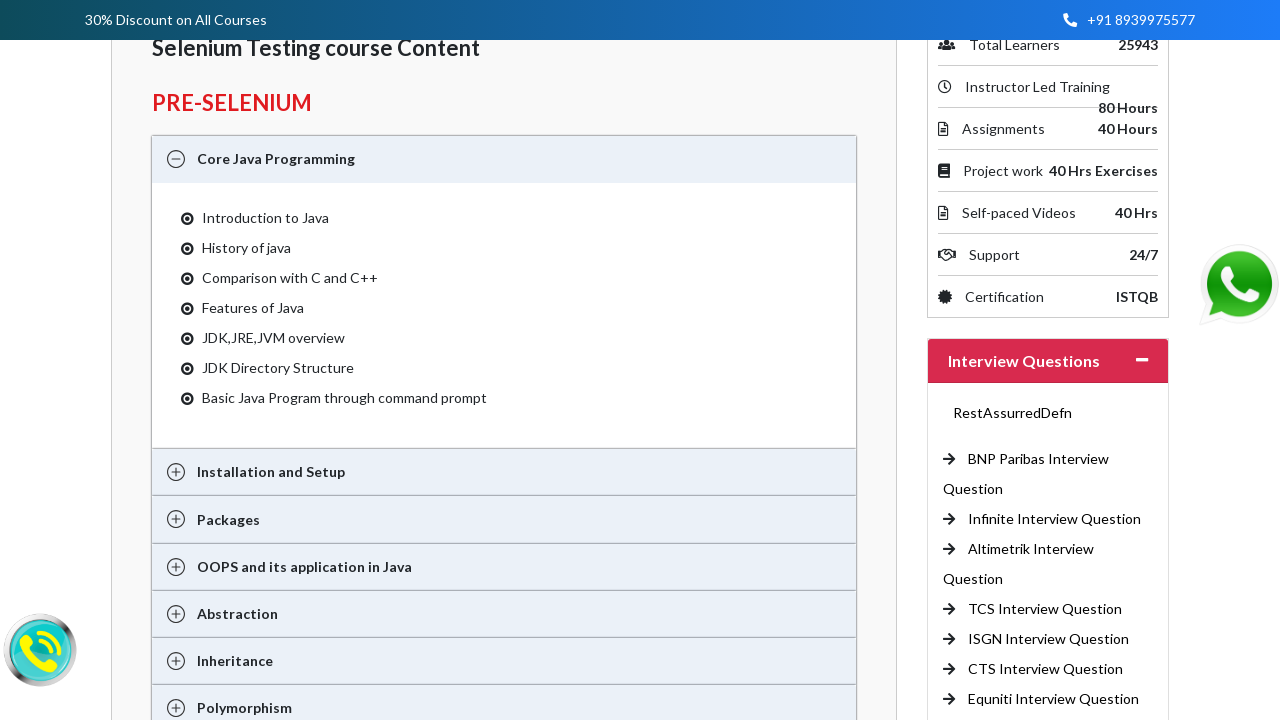

New page loaded successfully
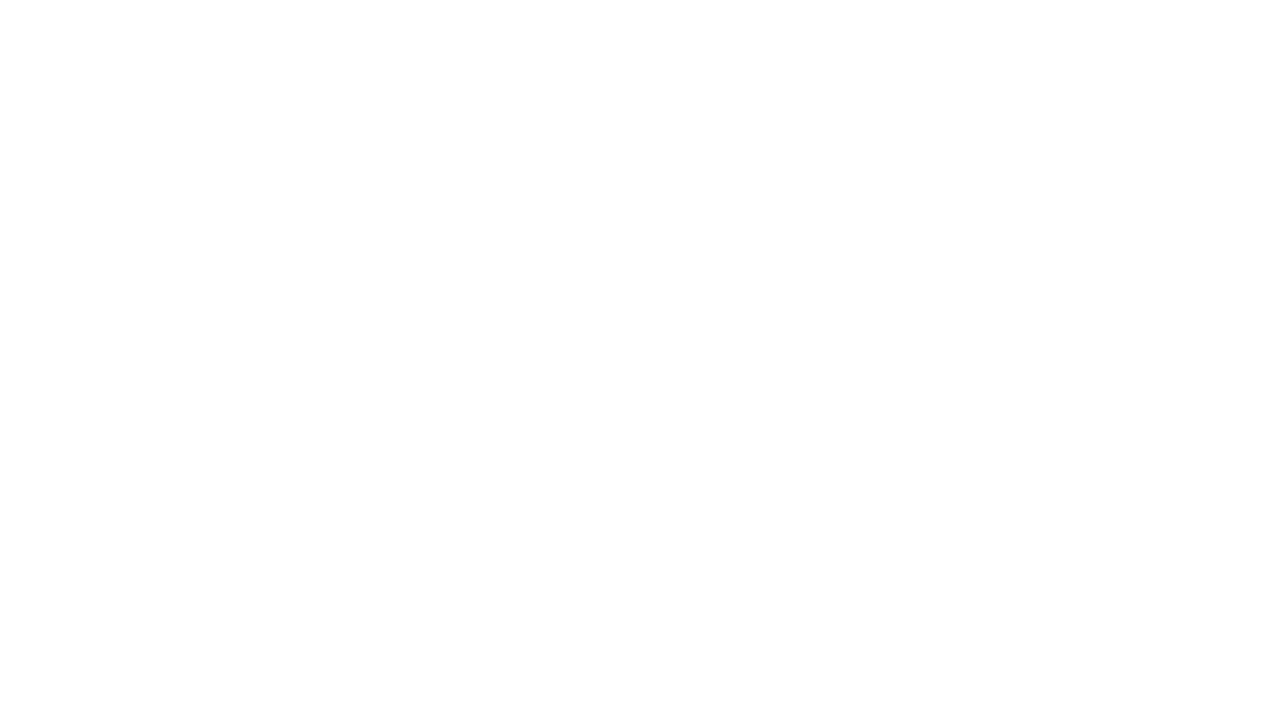

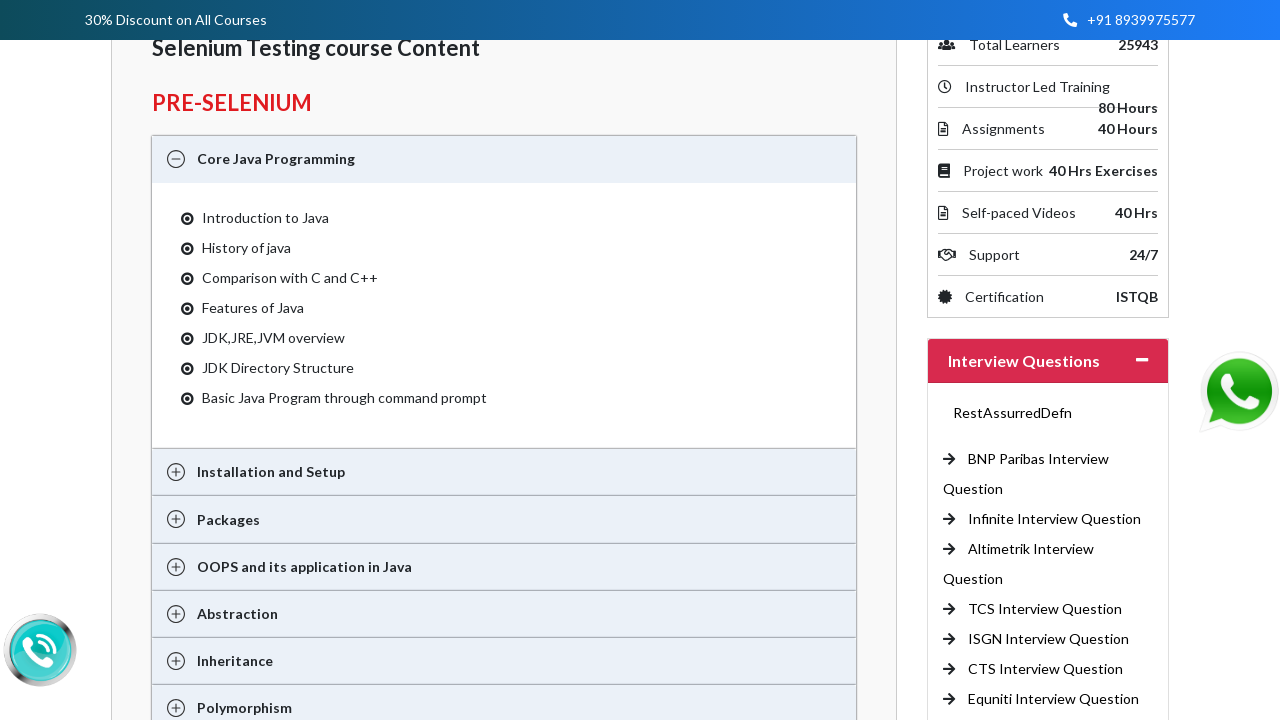